Tests file upload functionality by selecting a file and clicking the upload button on the Heroku test application

Starting URL: https://the-internet.herokuapp.com/upload

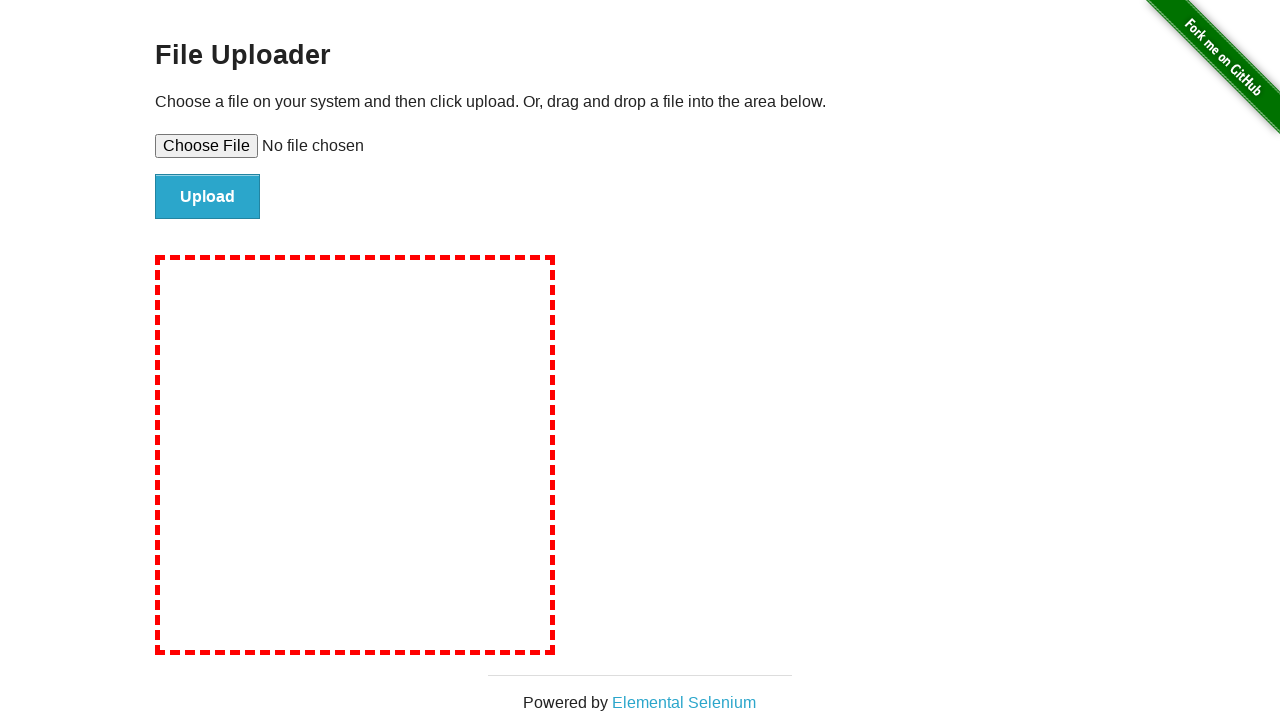

Created temporary test file for upload
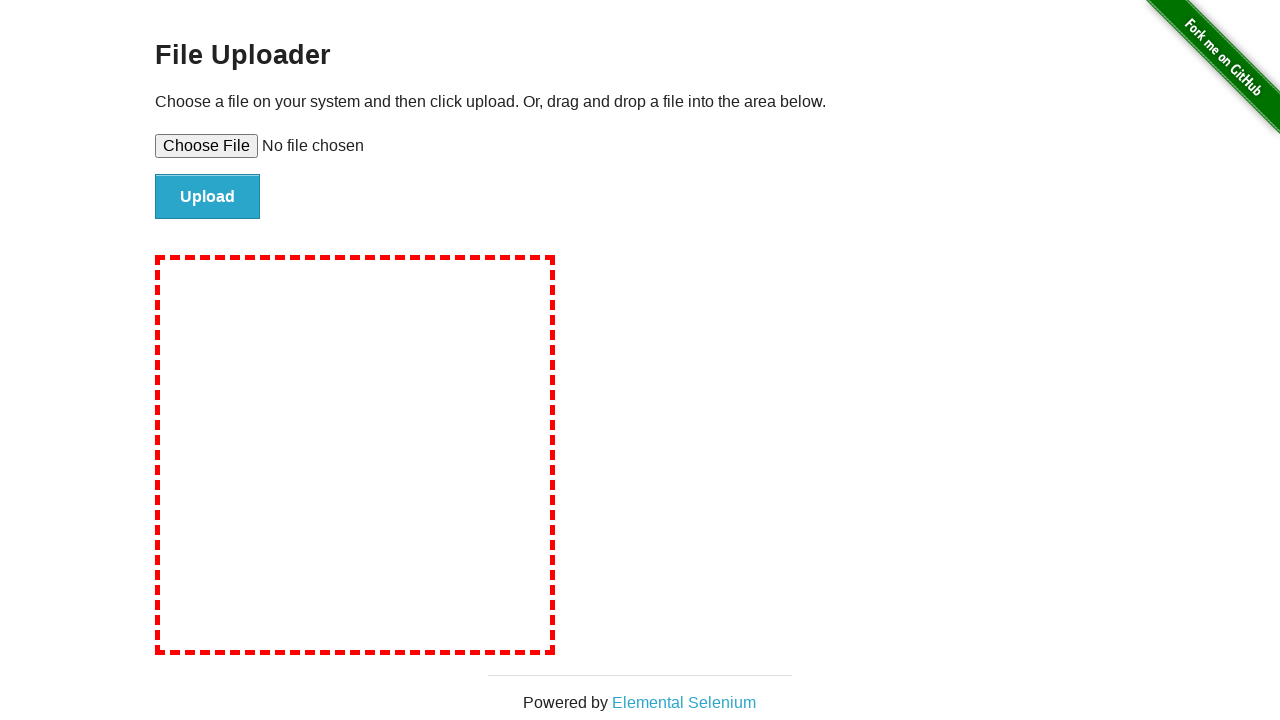

Selected test file in file upload input
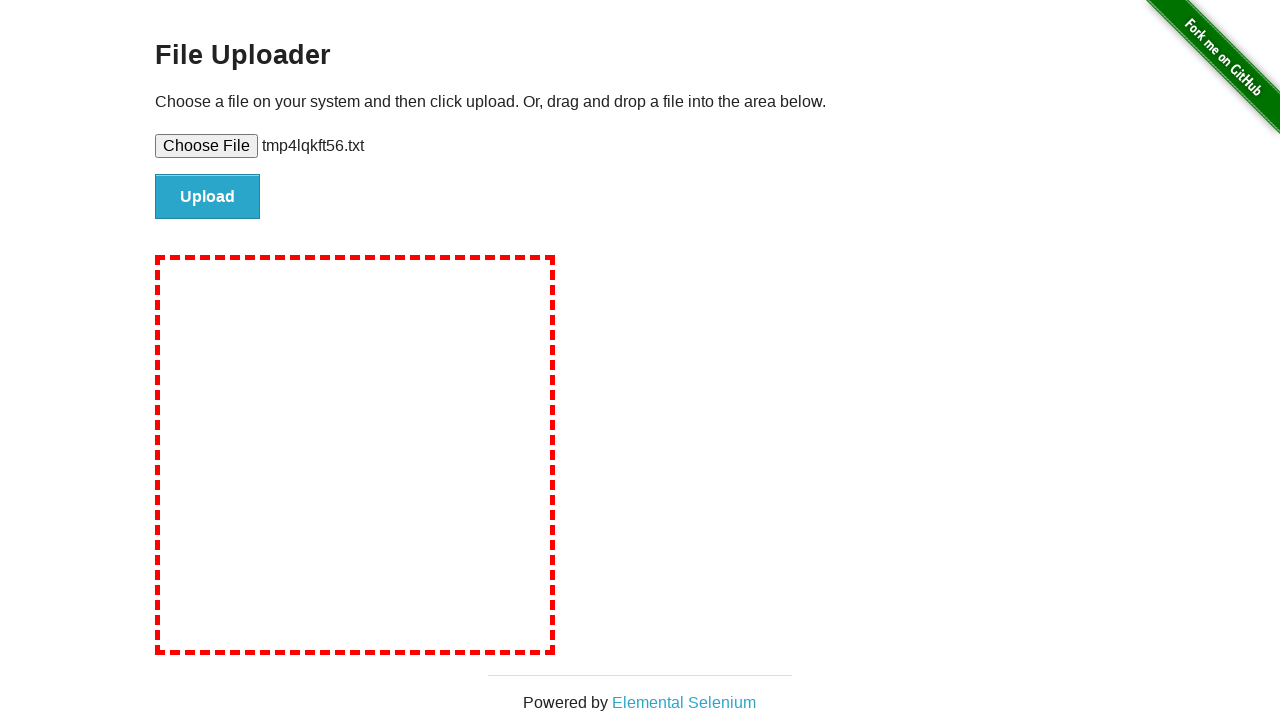

Clicked upload button to submit file at (208, 197) on input#file-submit
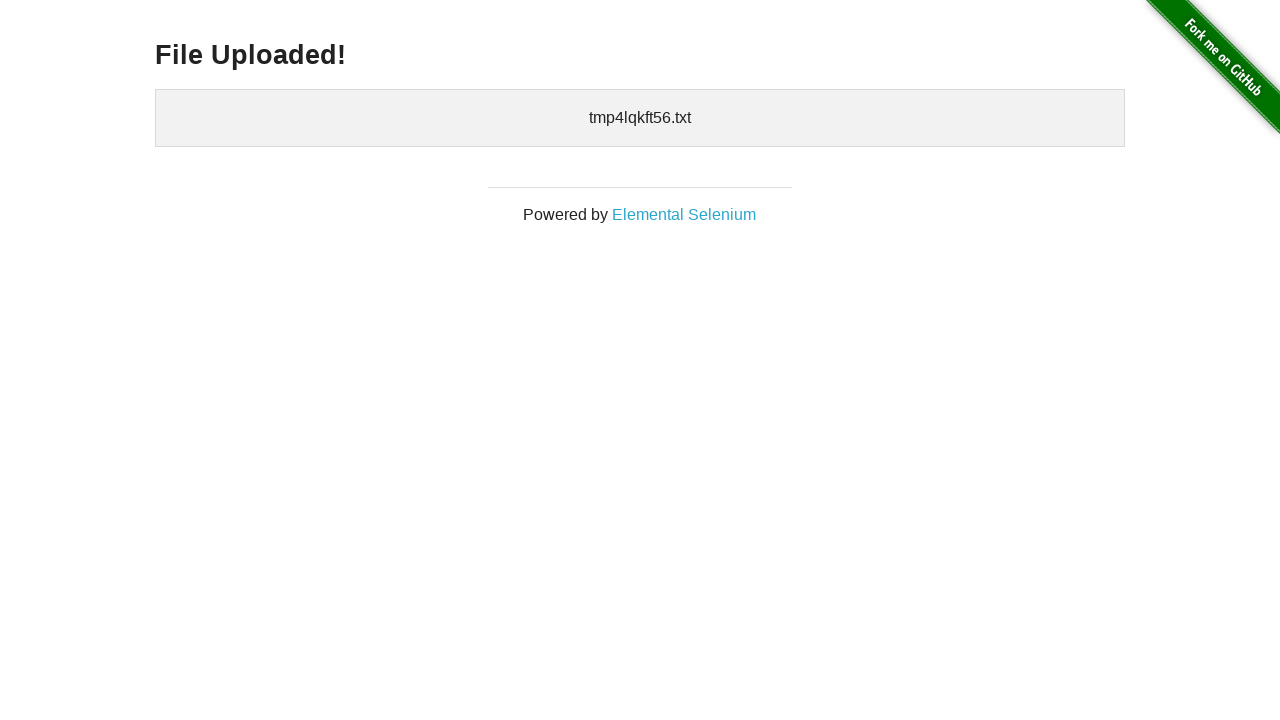

Upload confirmation page loaded (h3 element appeared)
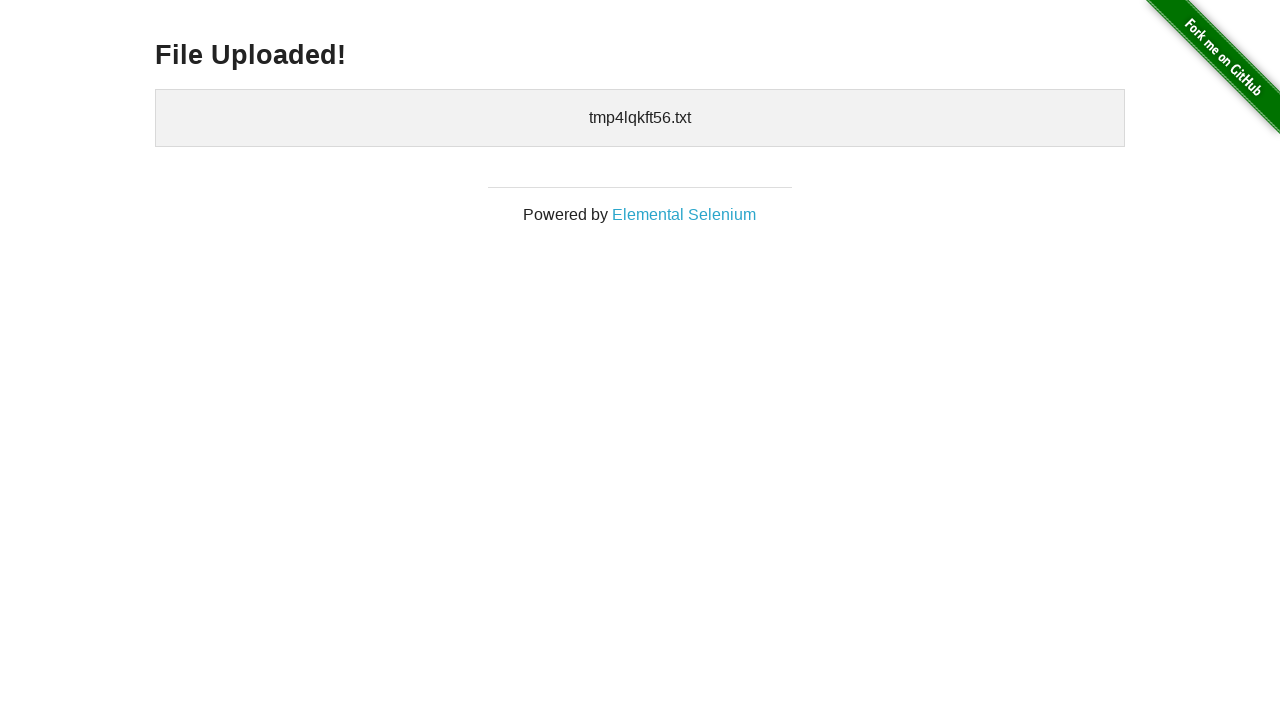

Cleaned up temporary test file
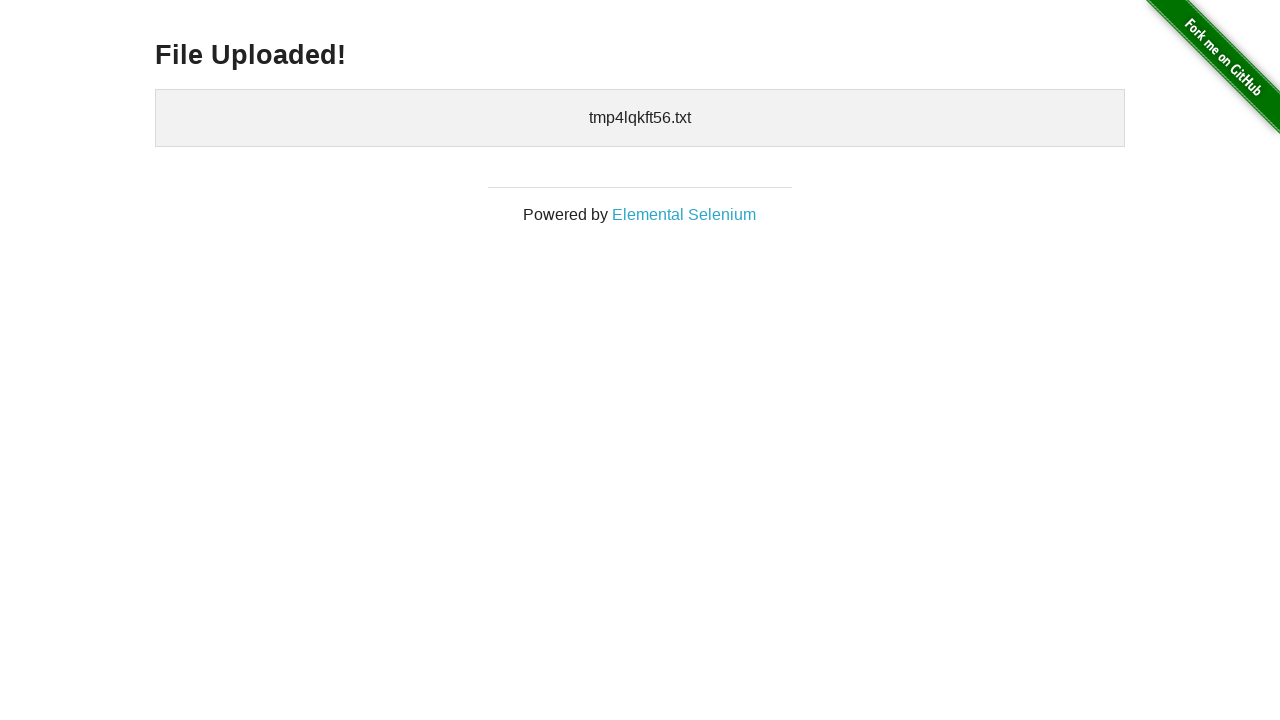

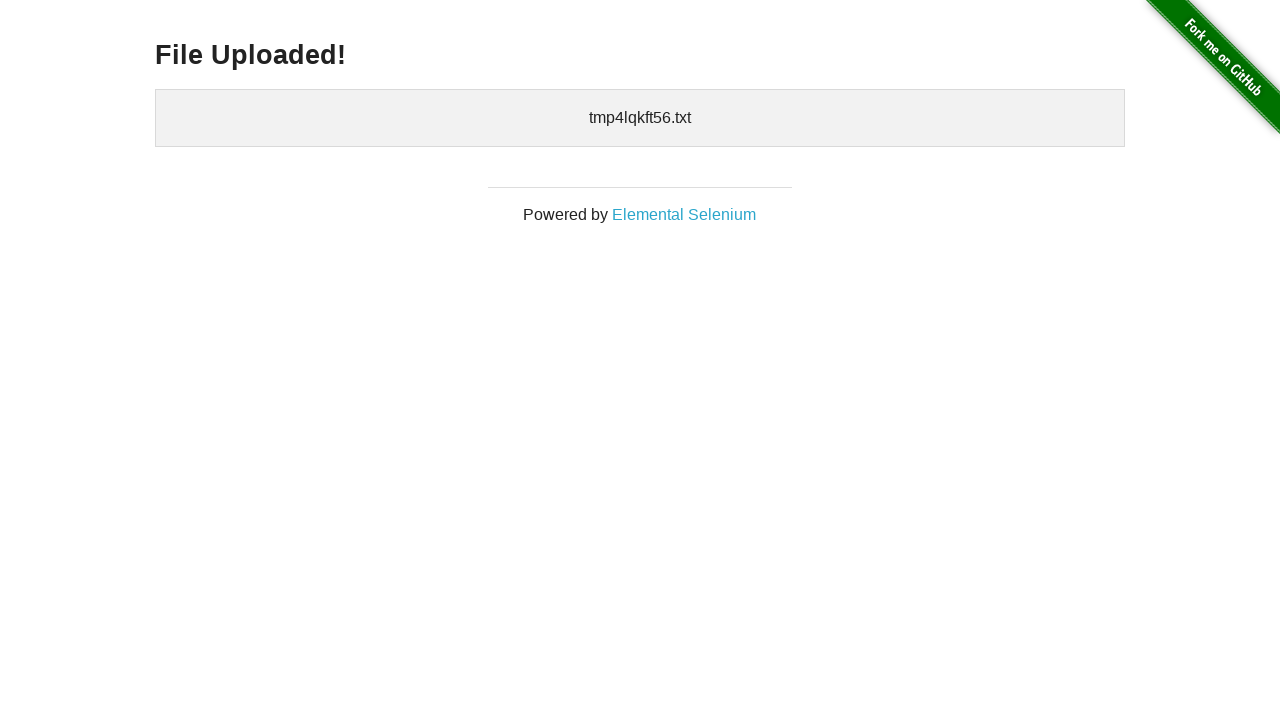